Tests Google Fact Check Explorer search functionality by entering a query and waiting for fact-check results to load

Starting URL: https://toolbox.google.com/factcheck/explorer

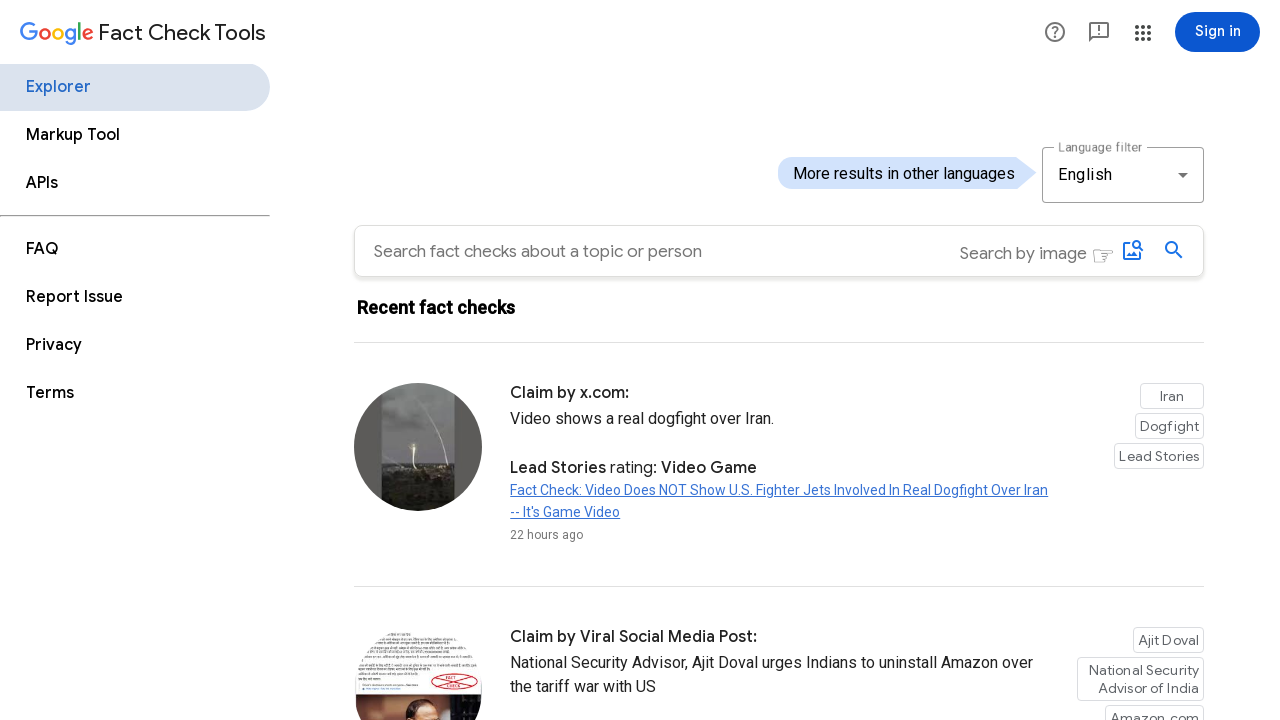

Filled search query field with 'climate change' on input[name='query']
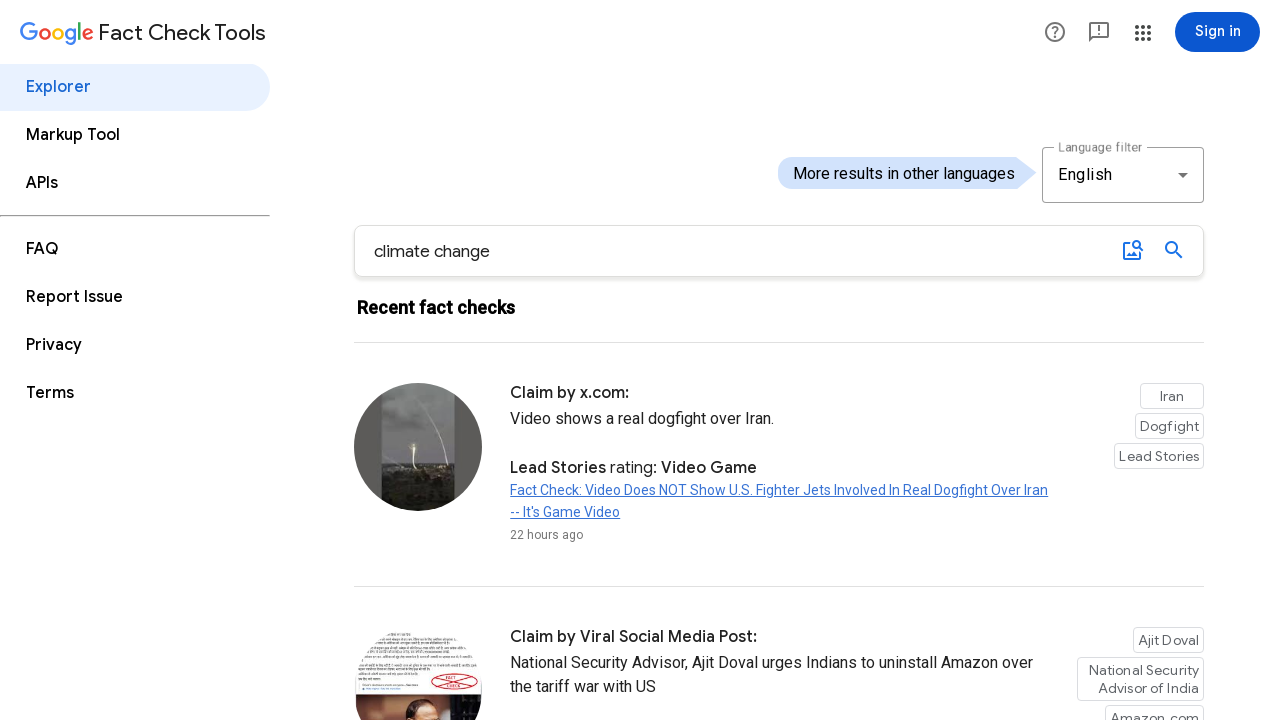

Pressed Enter to submit search query on input[name='query']
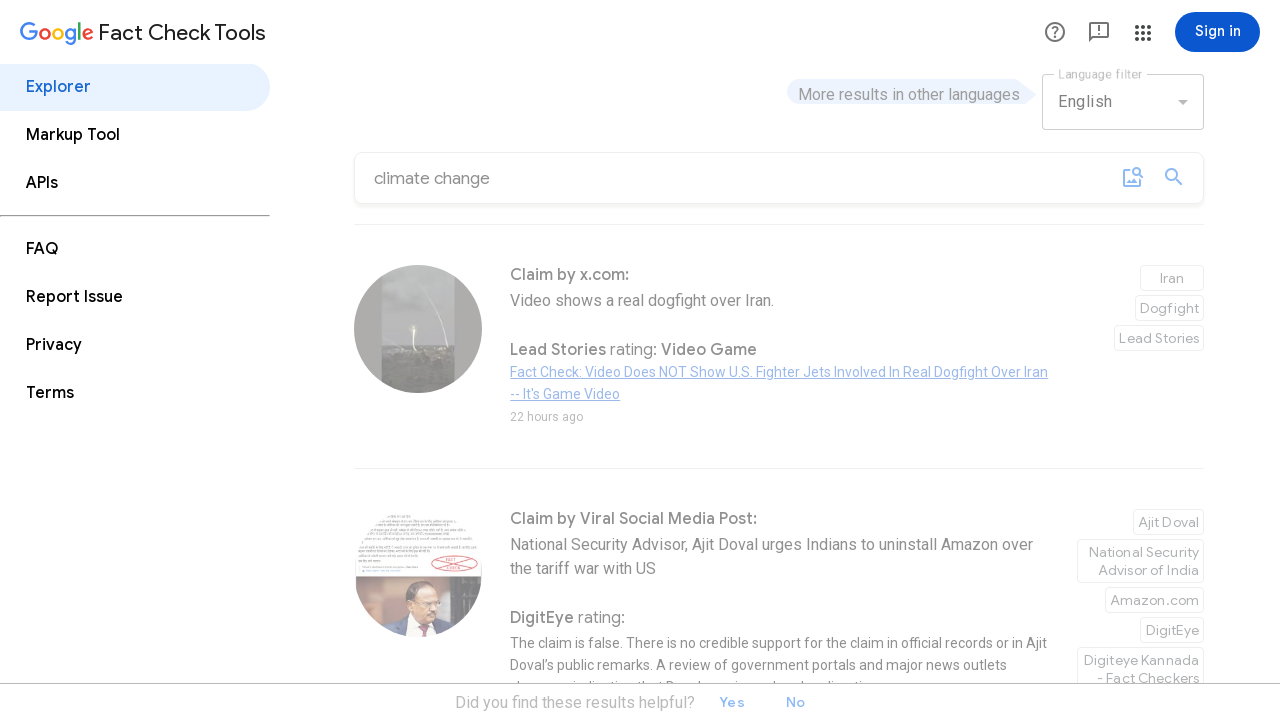

Fact-check results or suggestions loaded on Google Fact Check Explorer
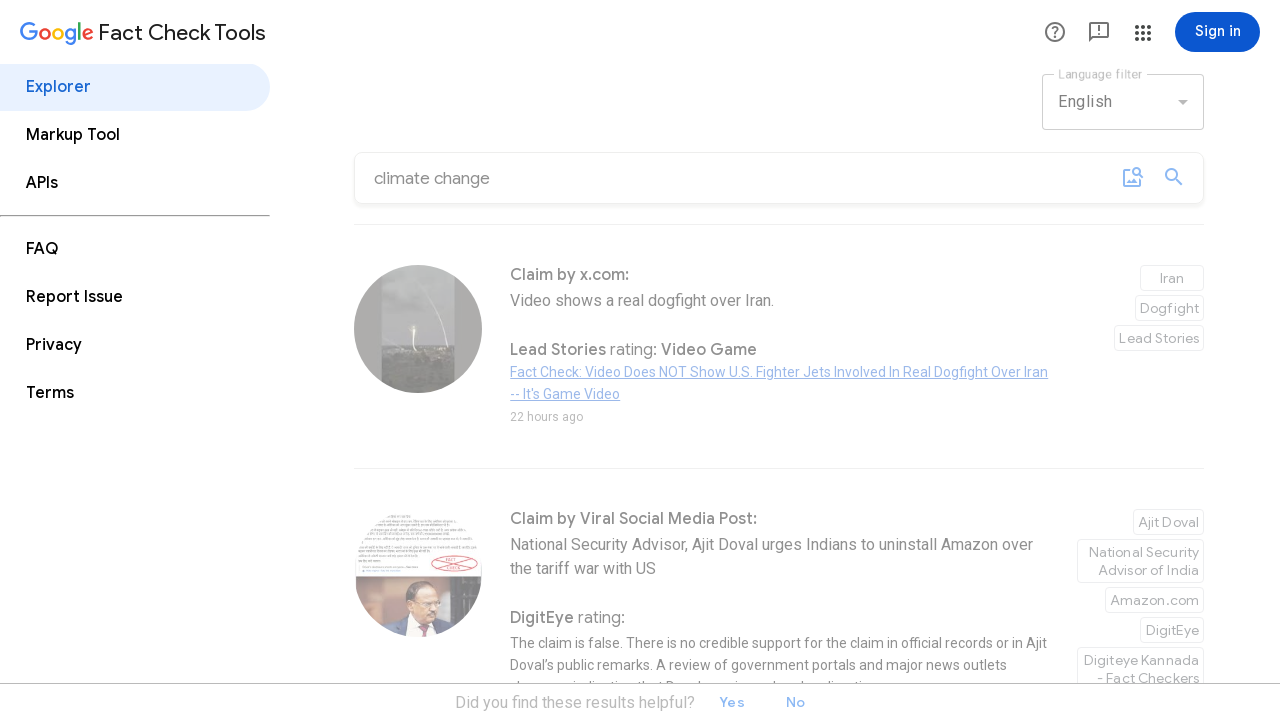

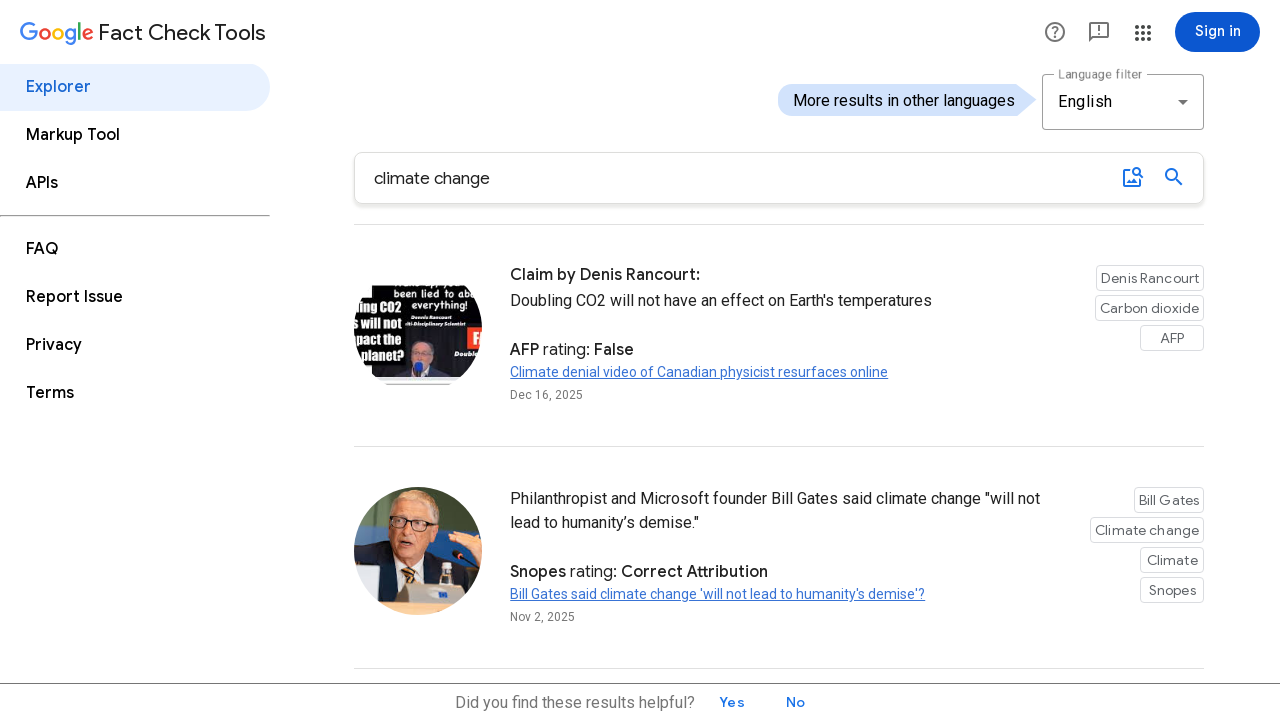